Tests drag and drop functionality by dragging a draggable element and dropping it onto a droppable target element

Starting URL: https://jqueryui.com/resources/demos/droppable/default.html

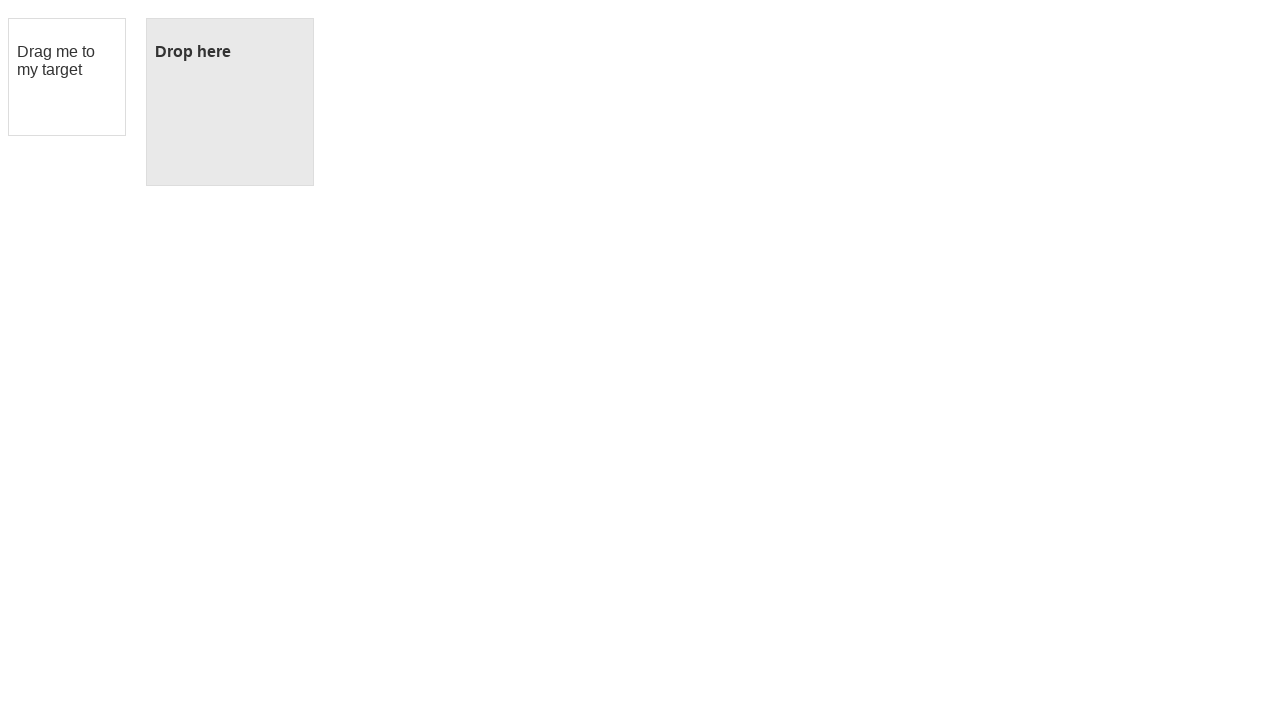

Navigated to jQuery UI droppable demo page
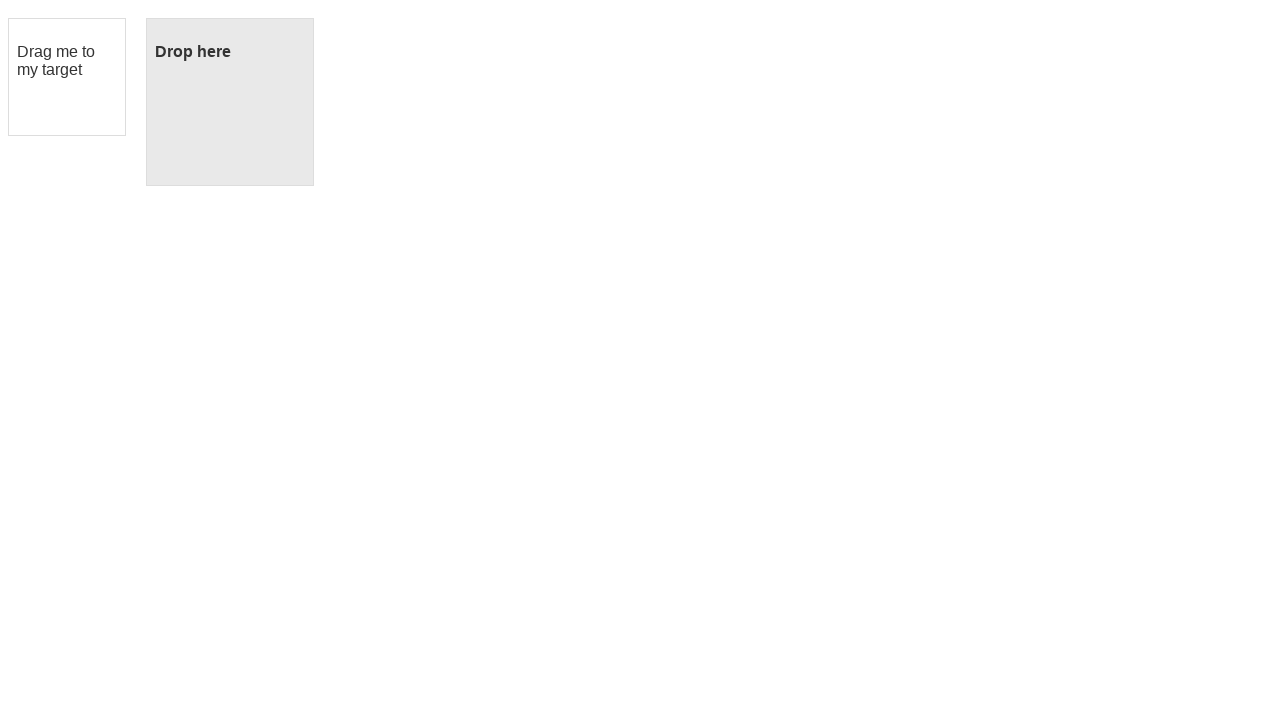

Located draggable element with id 'draggable'
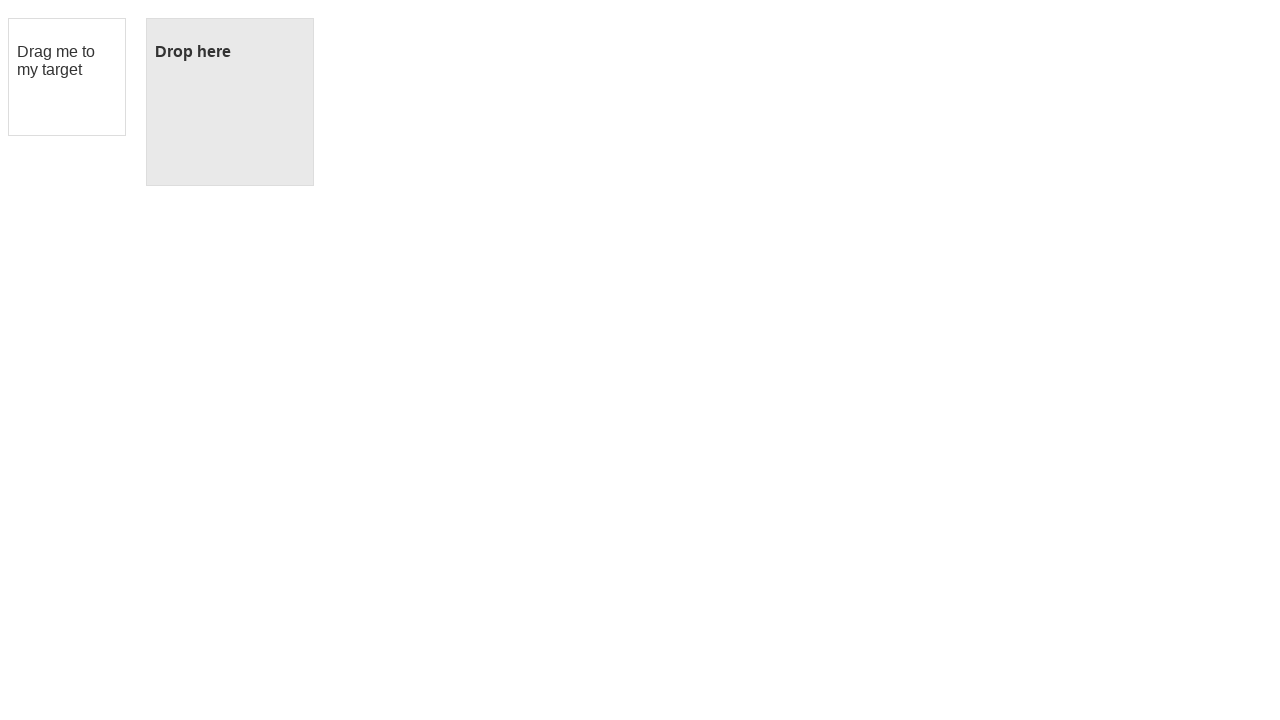

Located droppable target element with id 'droppable'
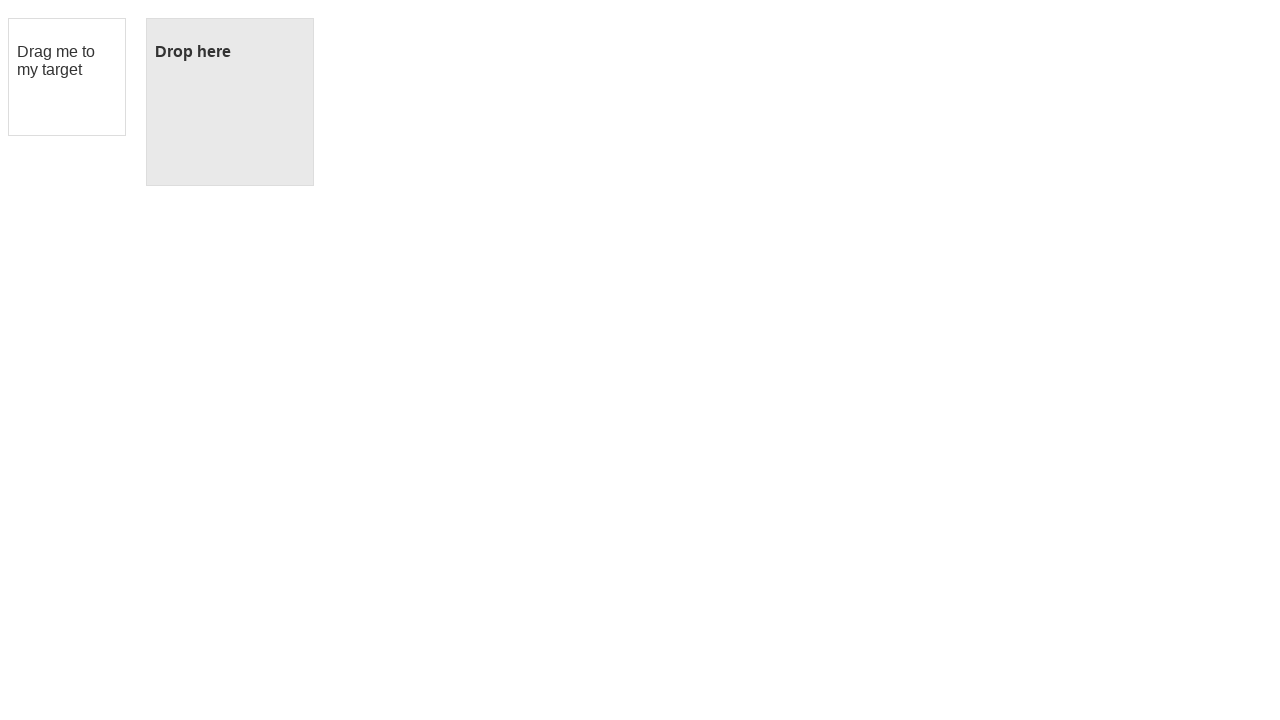

Dragged draggable element and dropped it onto droppable target at (230, 102)
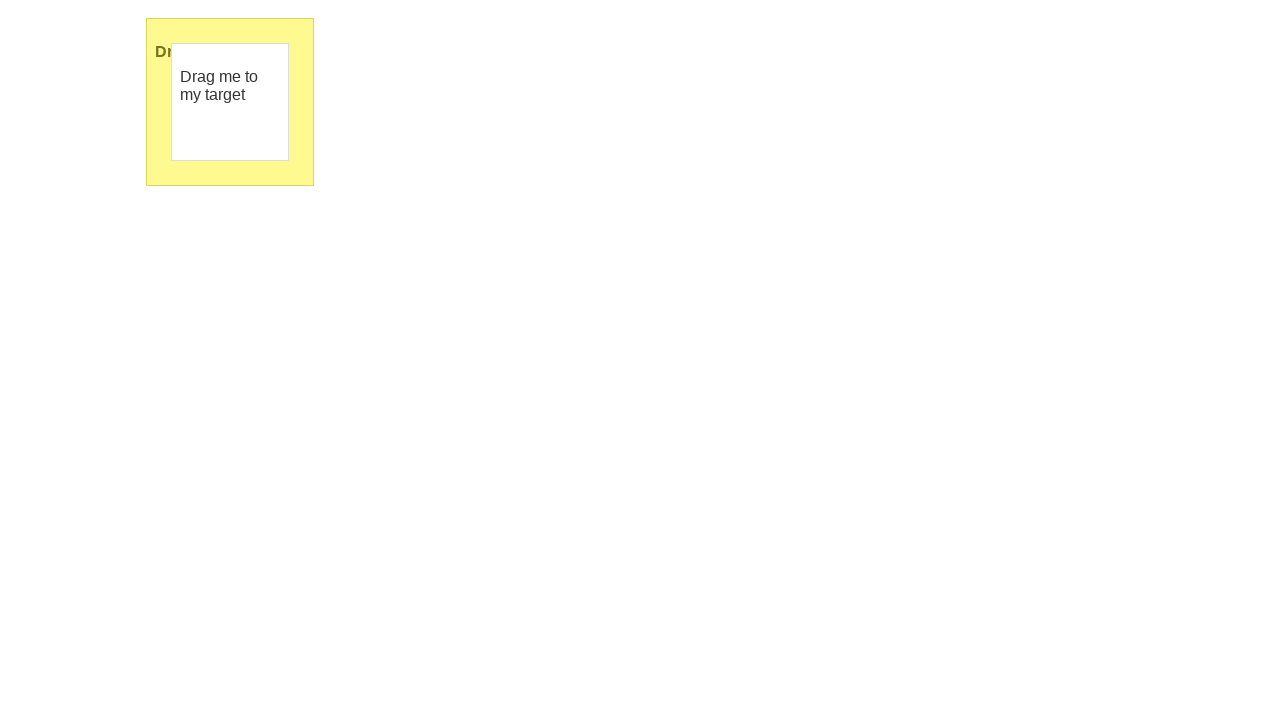

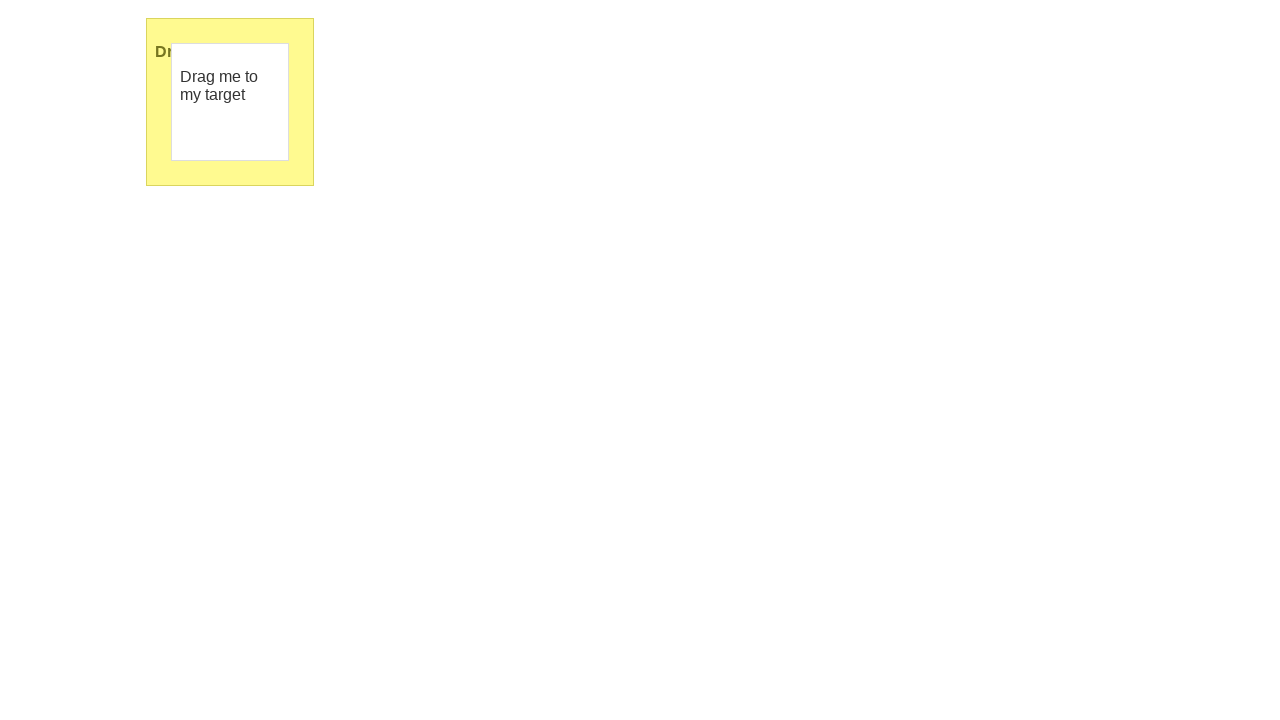